Tests a demo web form by filling in a text field and submitting the form

Starting URL: https://www.selenium.dev/selenium/web/web-form.html

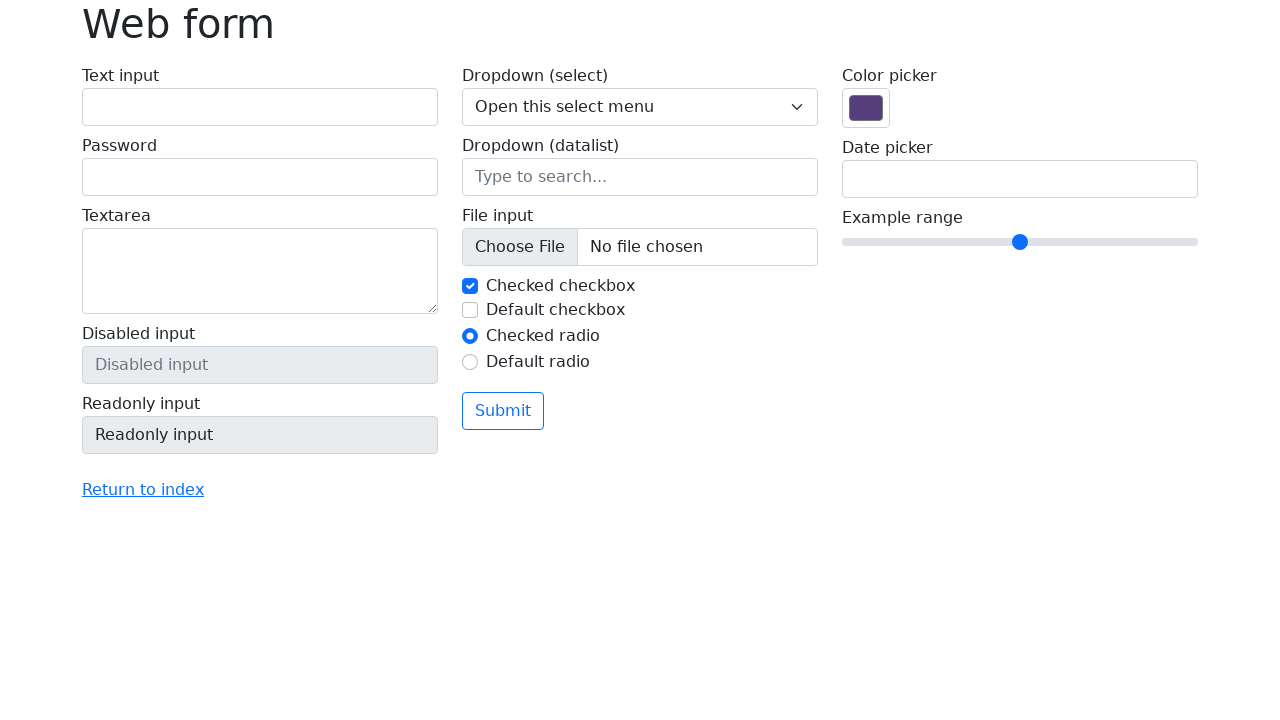

Filled text field with 'Selenium' on input[name='my-text']
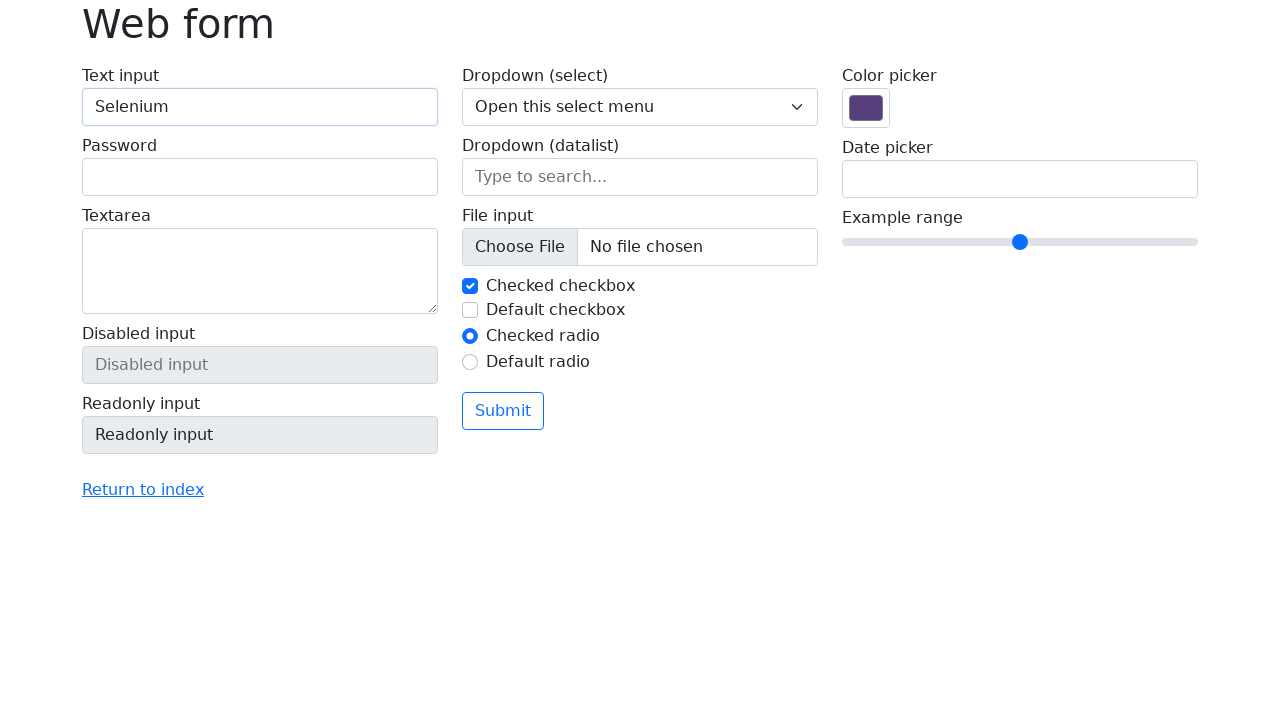

Clicked the submit button at (503, 411) on button
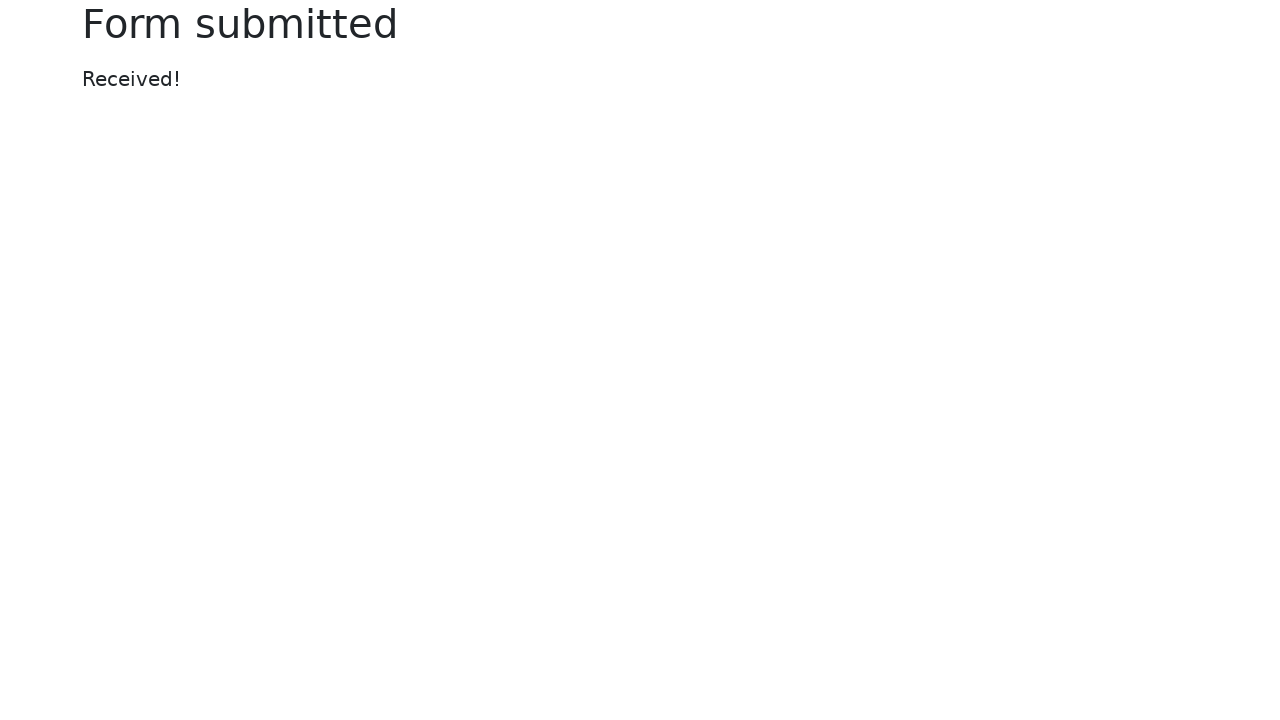

Result message appeared after form submission
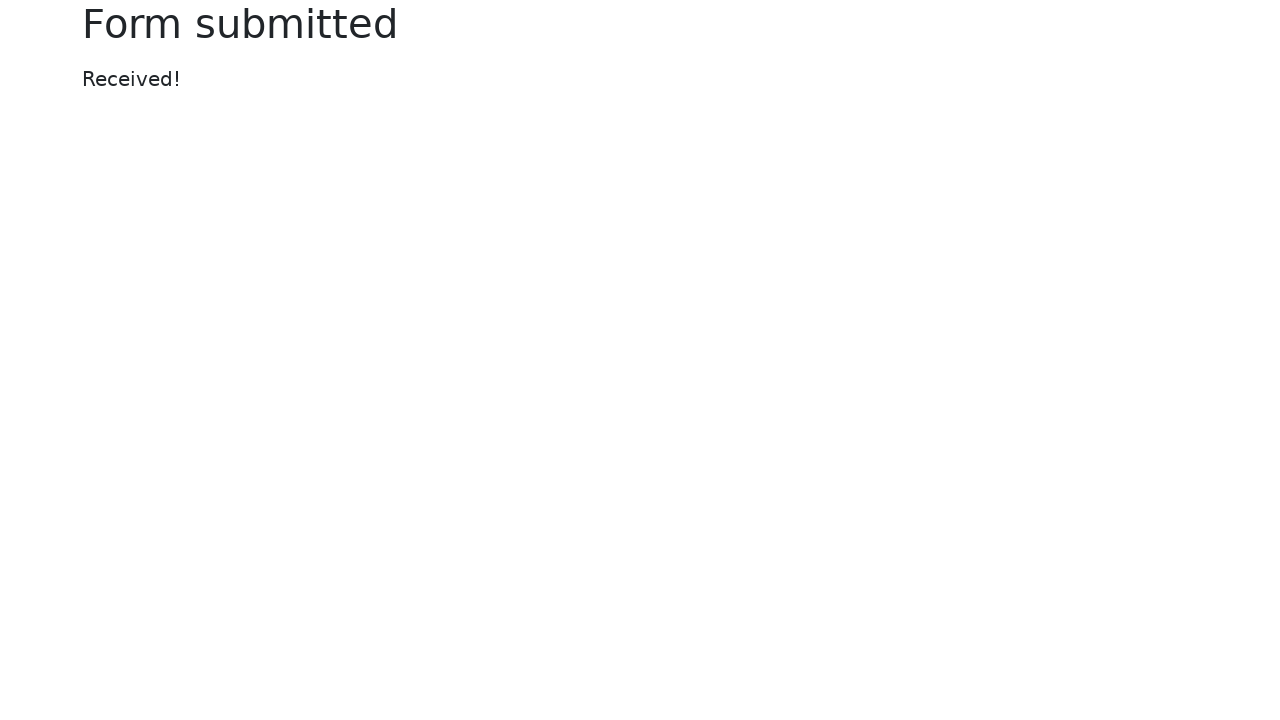

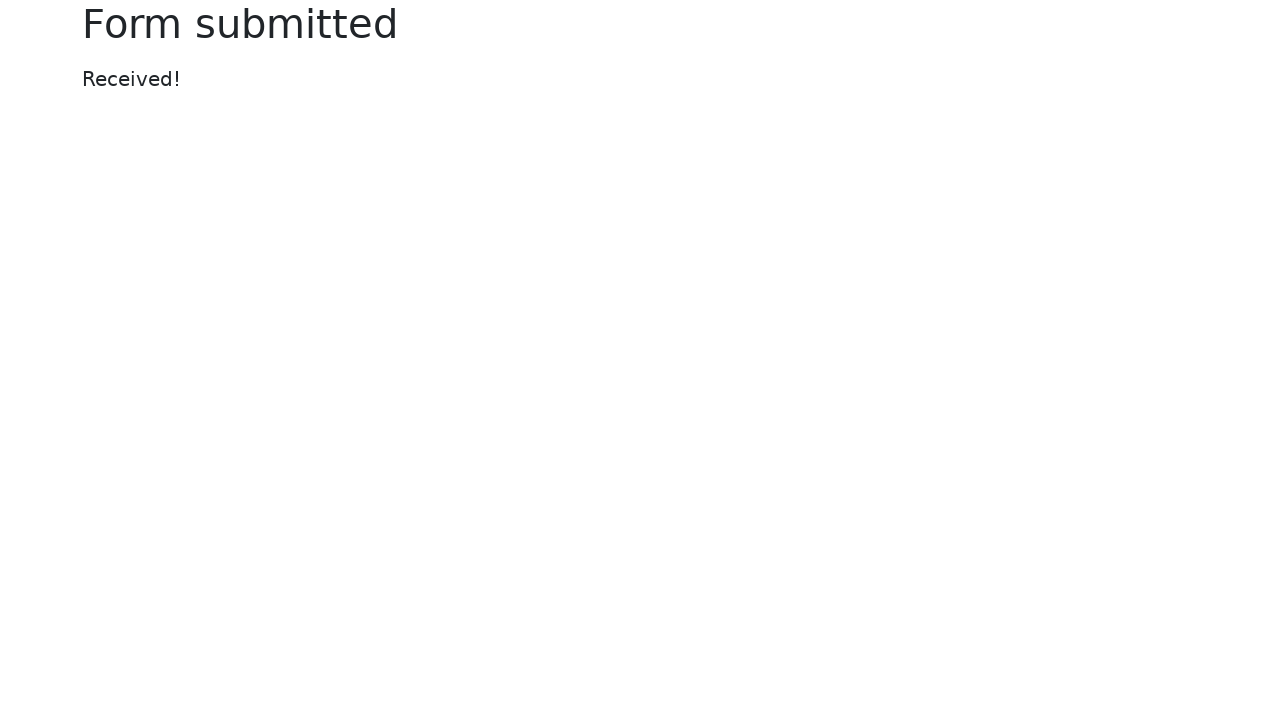